Tests checkbox functionality by verifying initial checkbox states, clicking to toggle them, and confirming the state changes on the Heroku test application.

Starting URL: http://the-internet.herokuapp.com/checkboxes

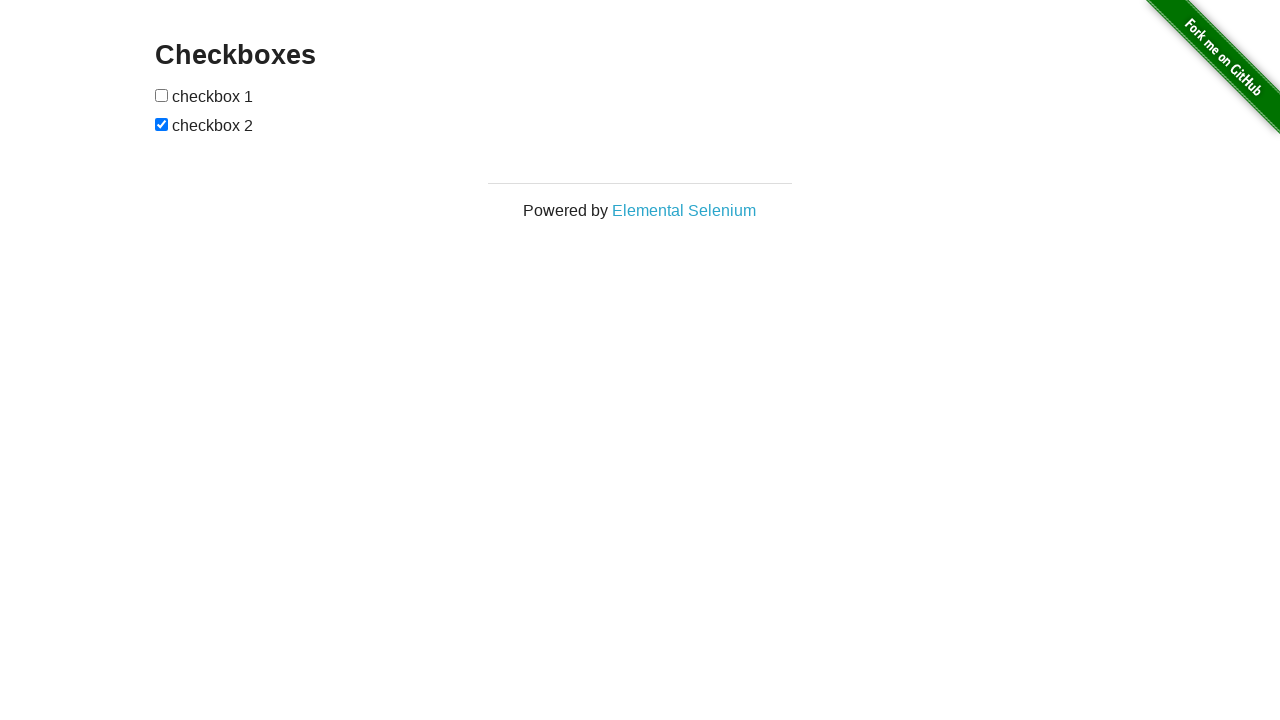

Located first checkbox element
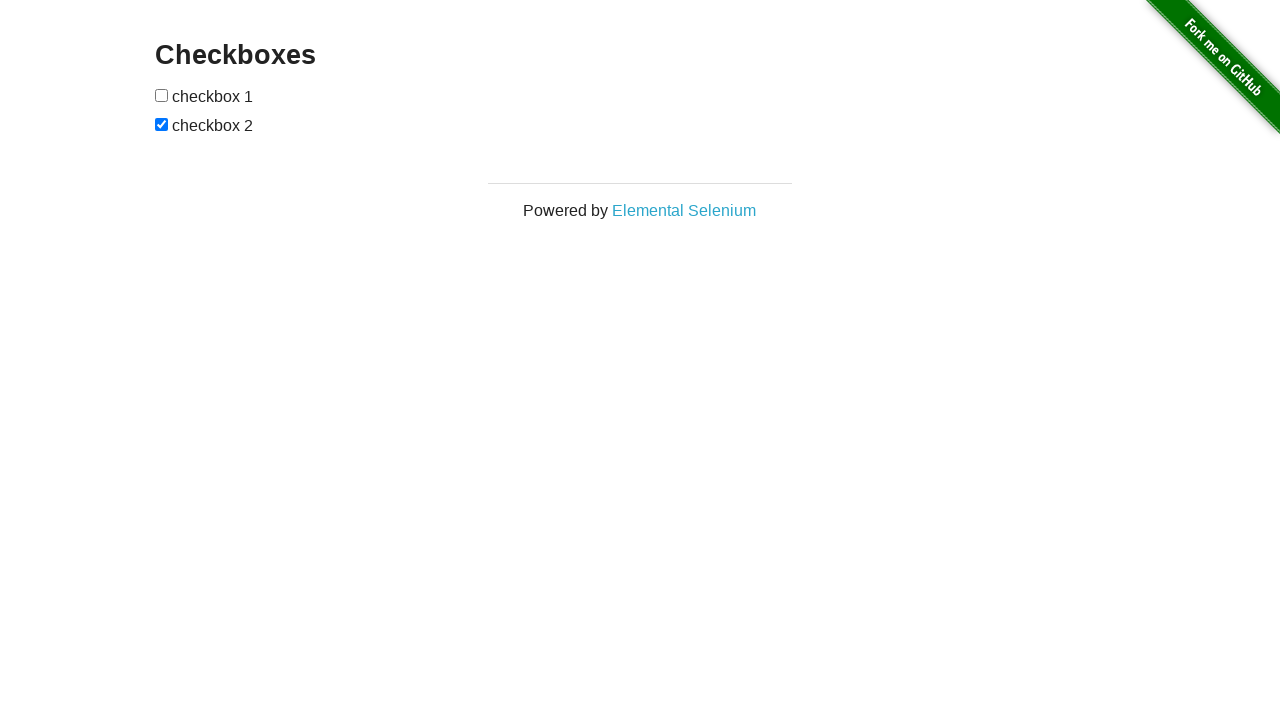

Located second checkbox element
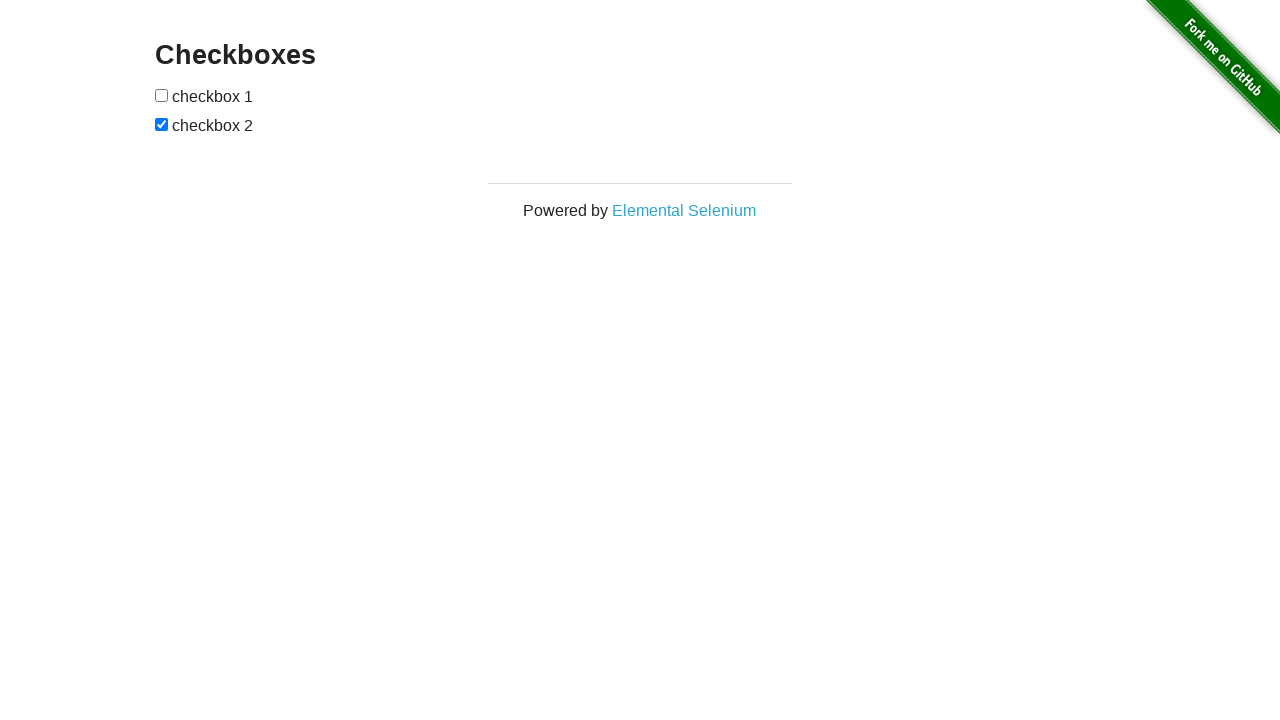

Verified checkbox 1 is NOT selected by default
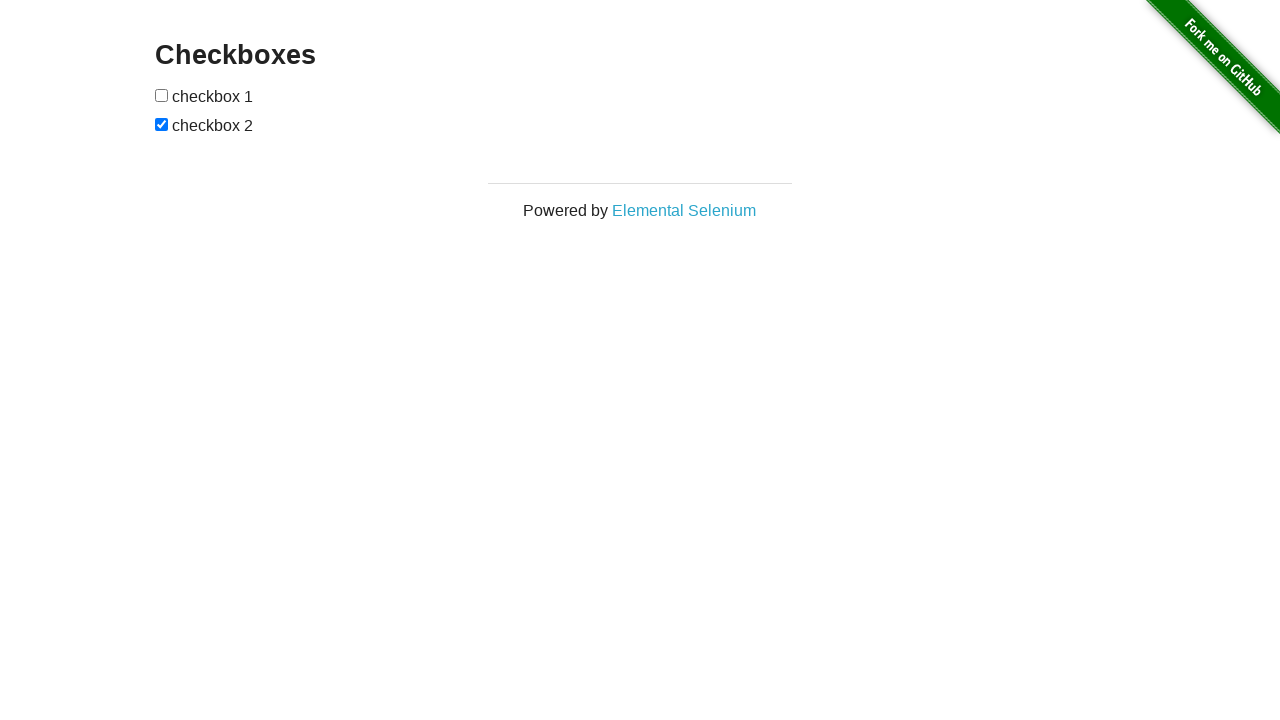

Verified checkbox 2 IS selected by default
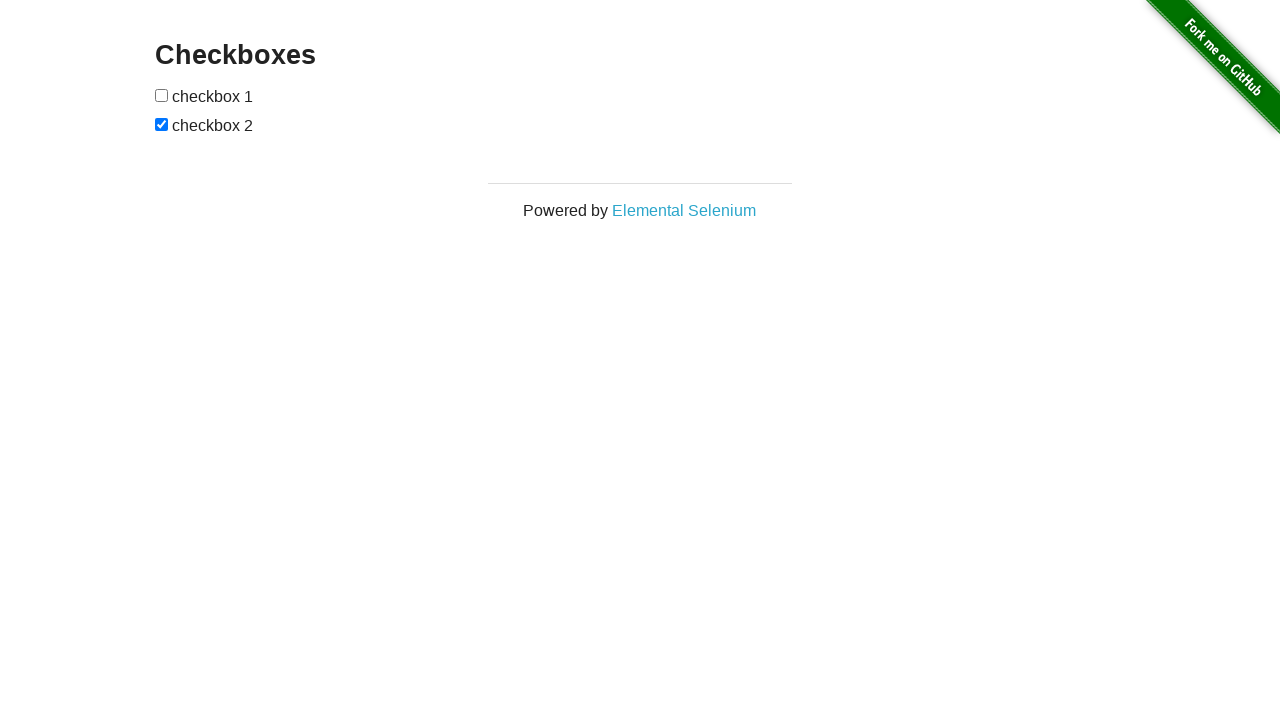

Clicked checkbox 1 to select it at (162, 95) on input[type='checkbox'] >> nth=0
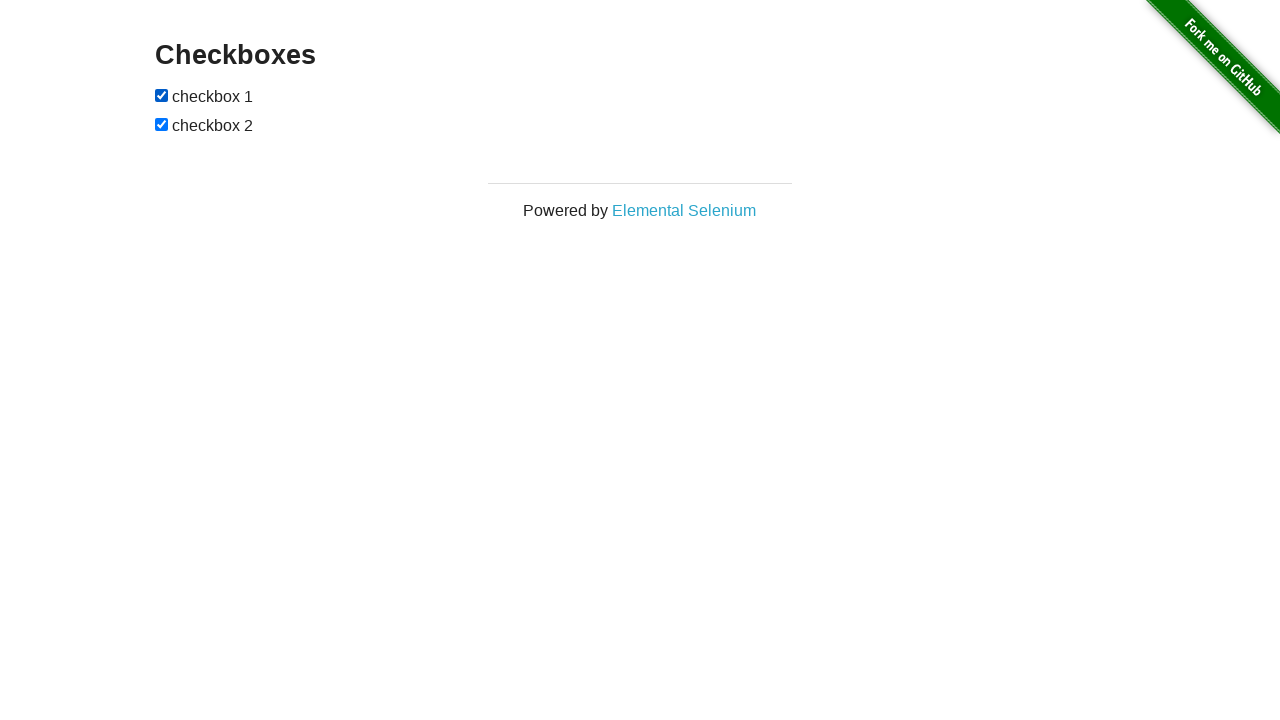

Clicked checkbox 2 to deselect it at (162, 124) on input[type='checkbox'] >> nth=1
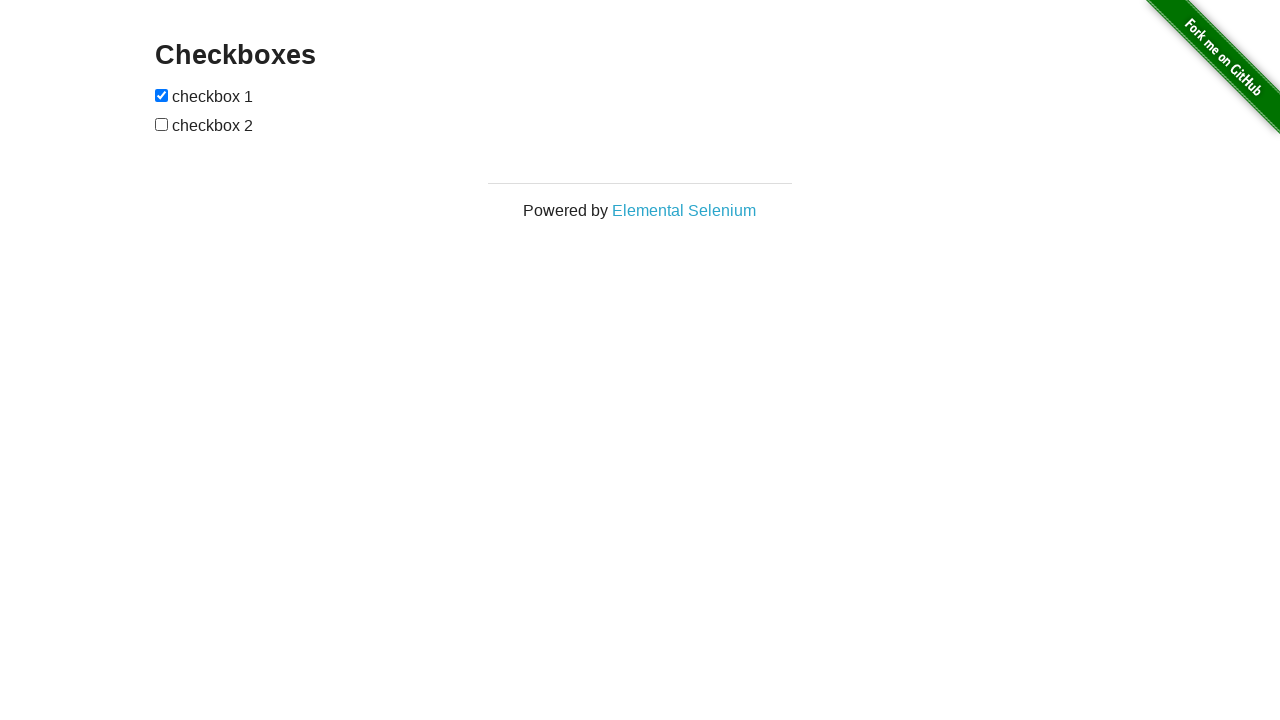

Verified checkbox 1 is now SELECTED after clicking
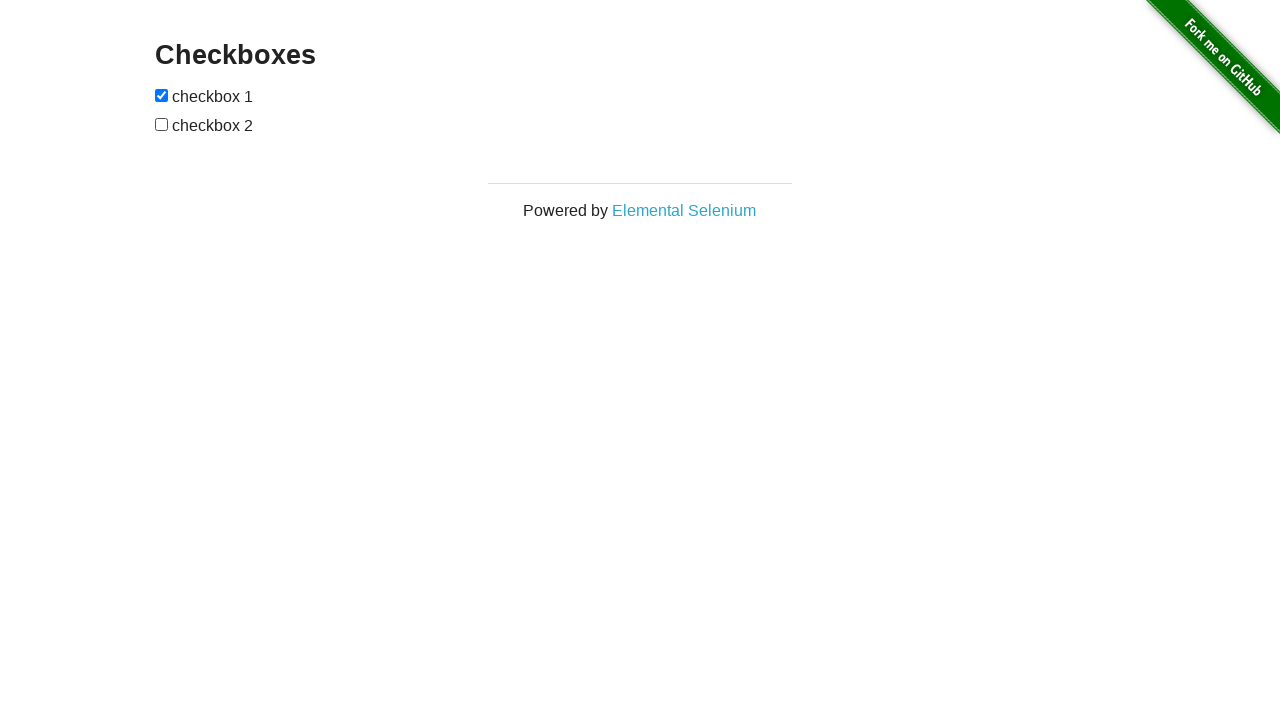

Verified checkbox 2 is now NOT selected after clicking
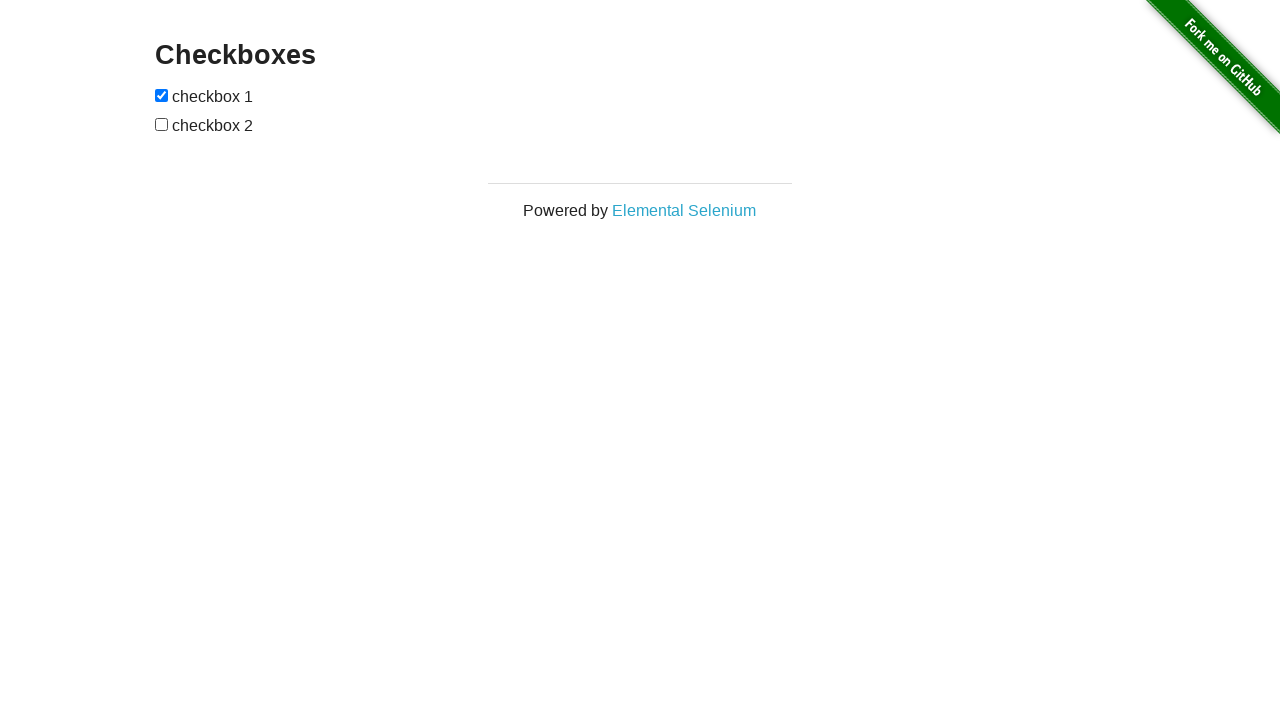

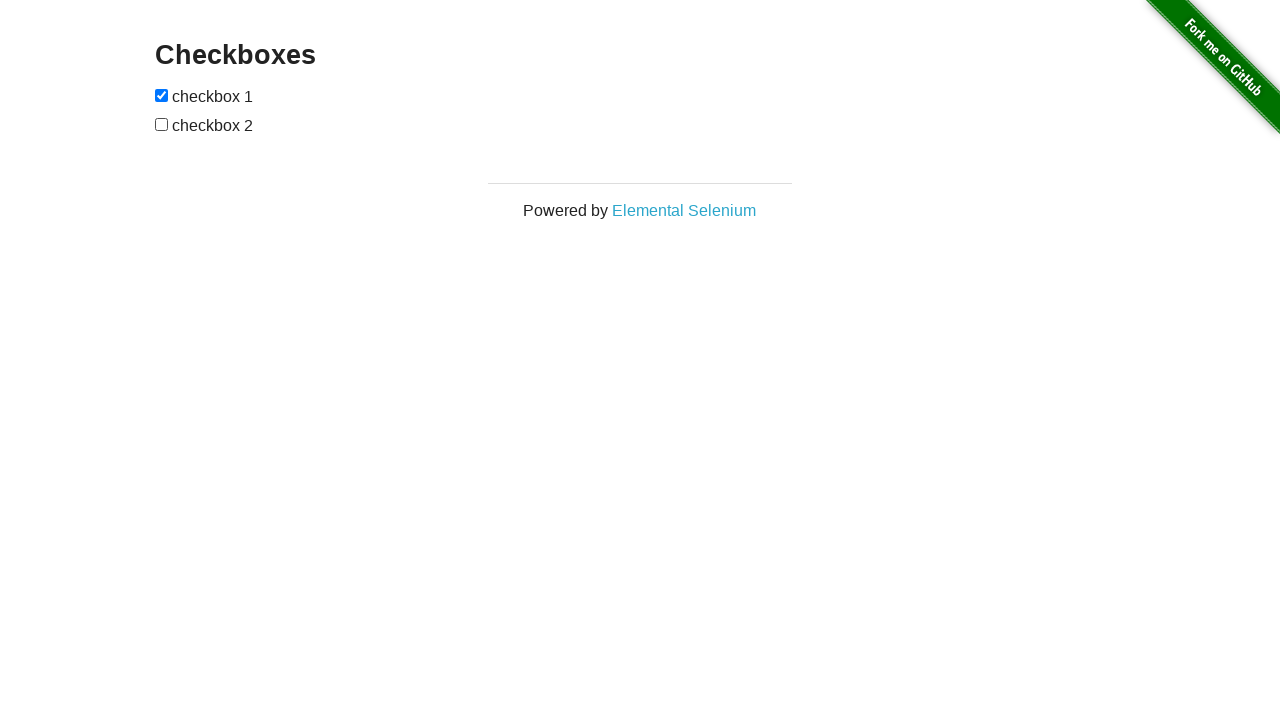